Tests that you can cancel out of an error message by fixing the input and clicking cancel

Starting URL: https://devmountain-qa.github.io/employee-manager/1.2_Version/index.html

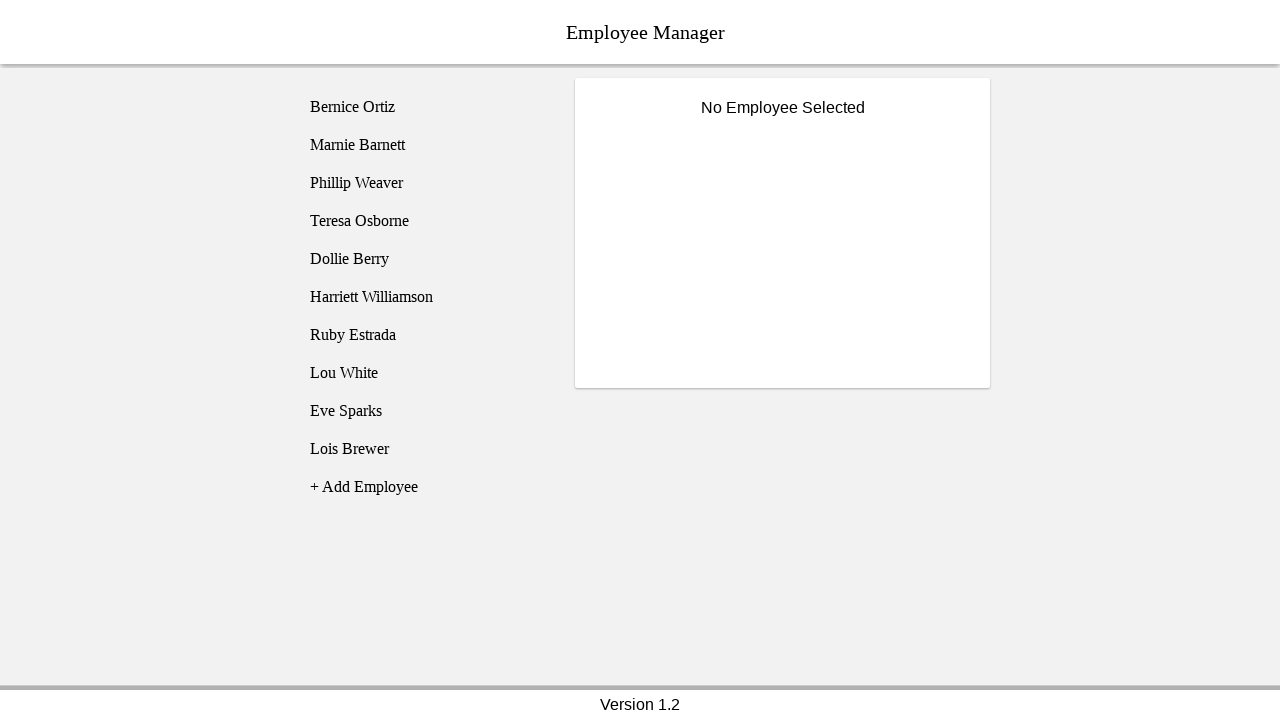

Clicked on Bernice Ortiz employee at (425, 107) on [name='employee1']
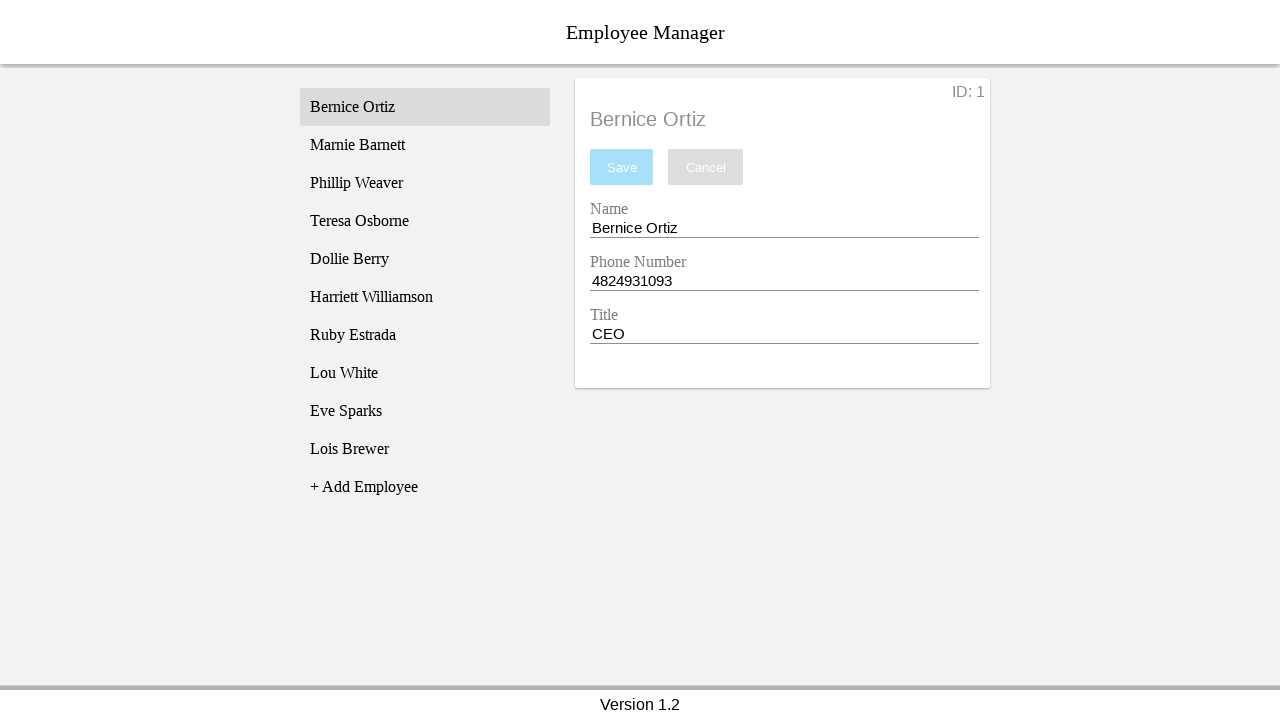

Name input field became visible
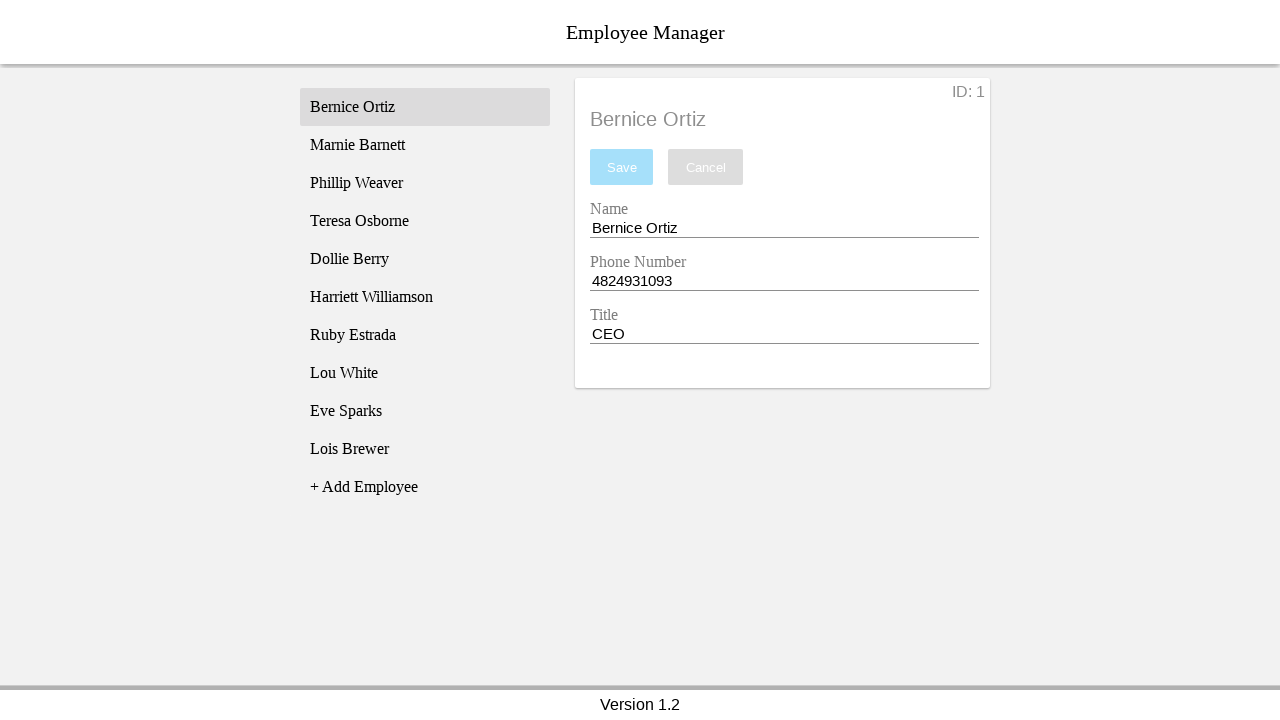

Cleared the name input field on [name='nameEntry']
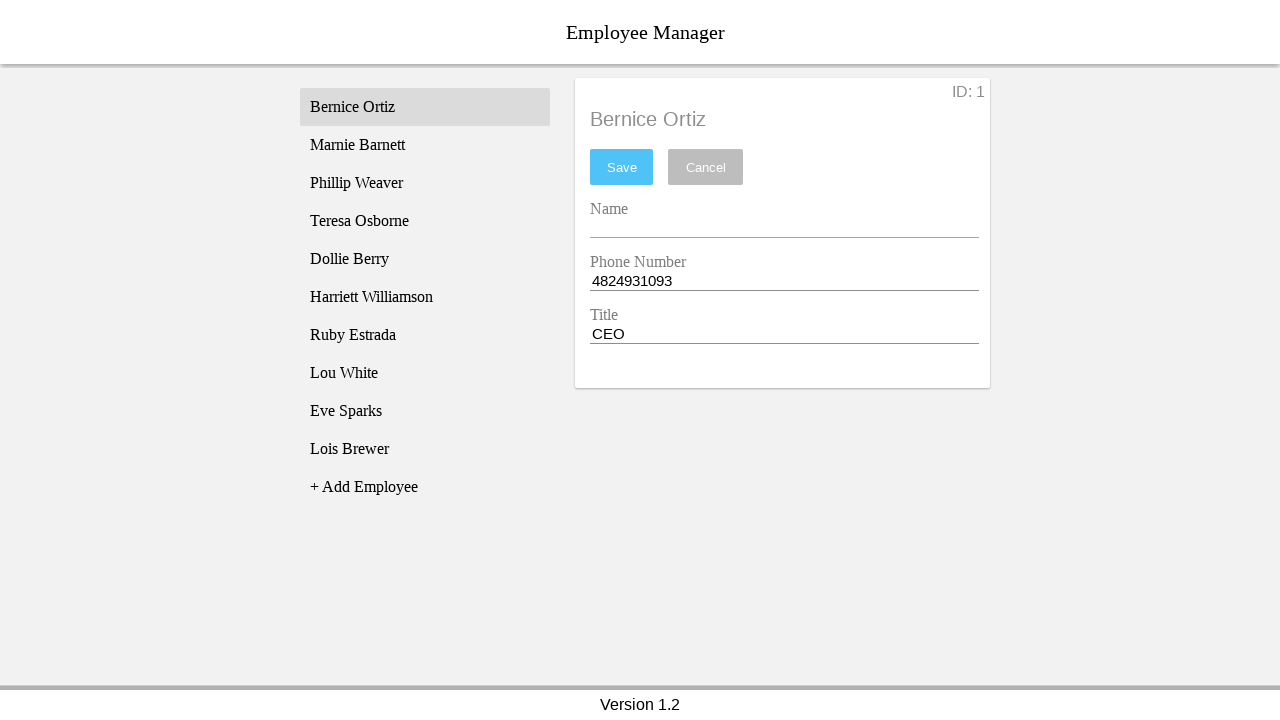

Pressed space in name input on [name='nameEntry']
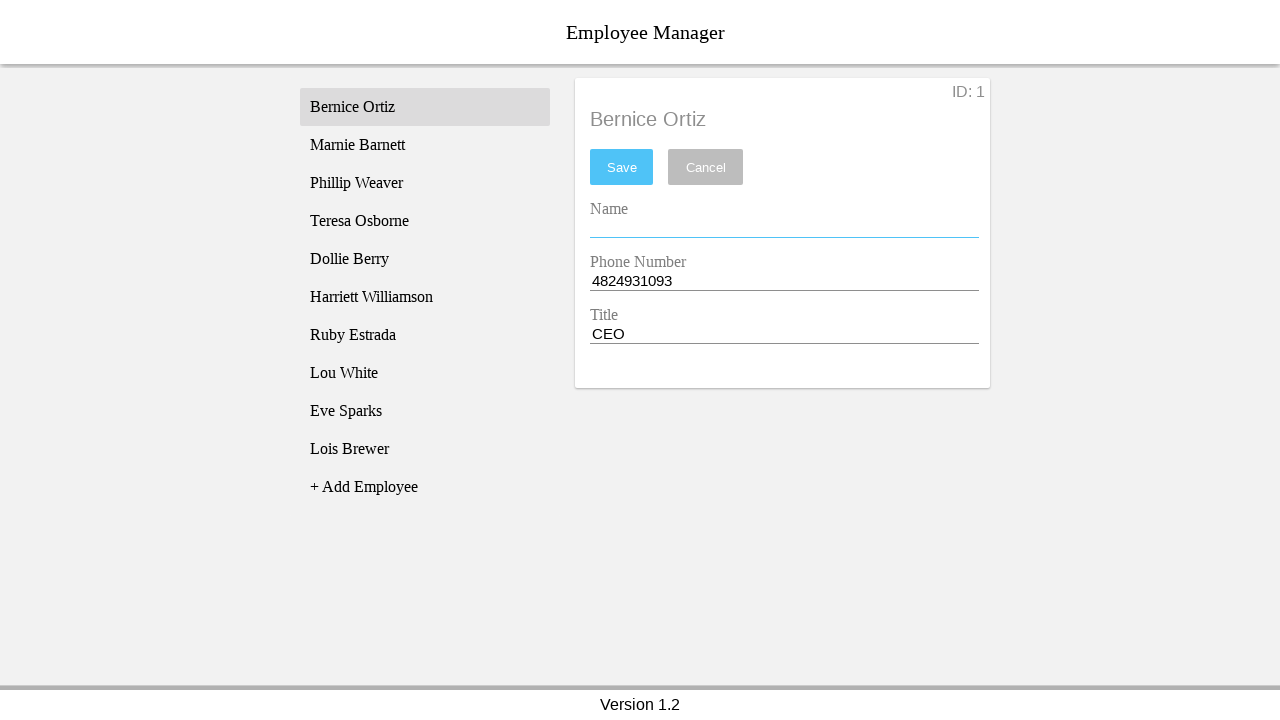

Pressed backspace in name input on [name='nameEntry']
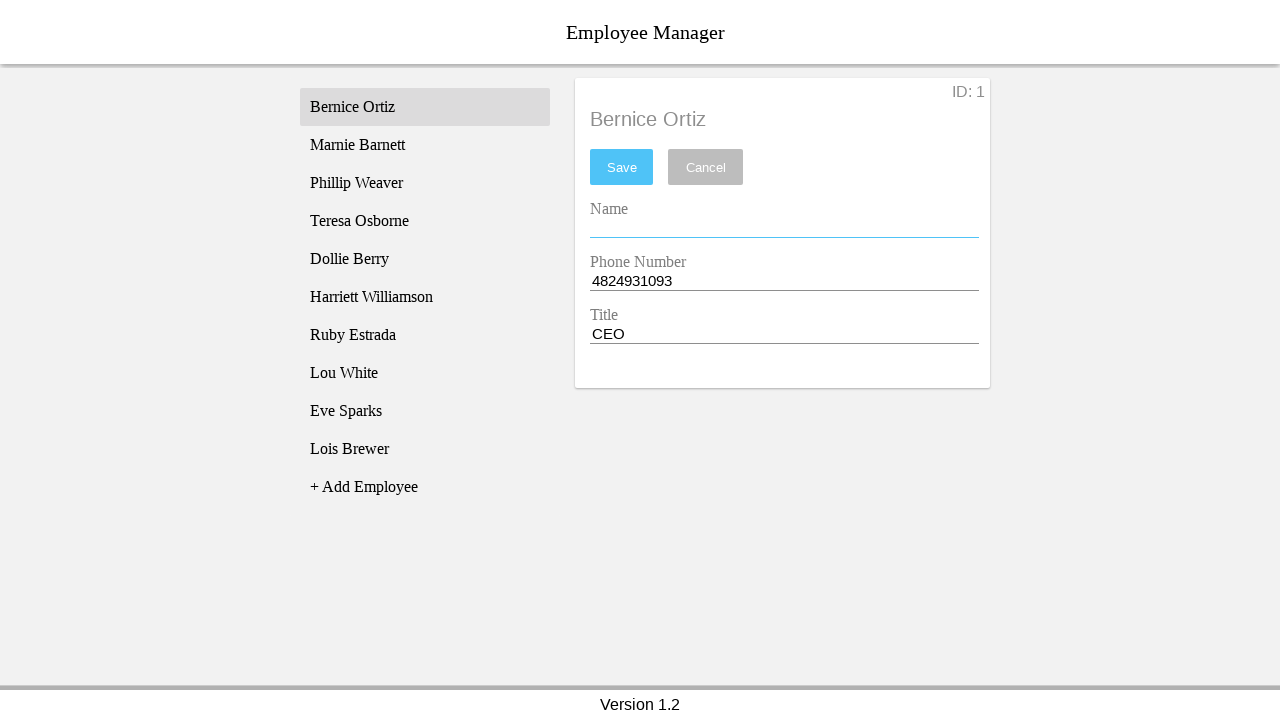

Clicked save button to trigger validation error at (622, 167) on #saveBtn
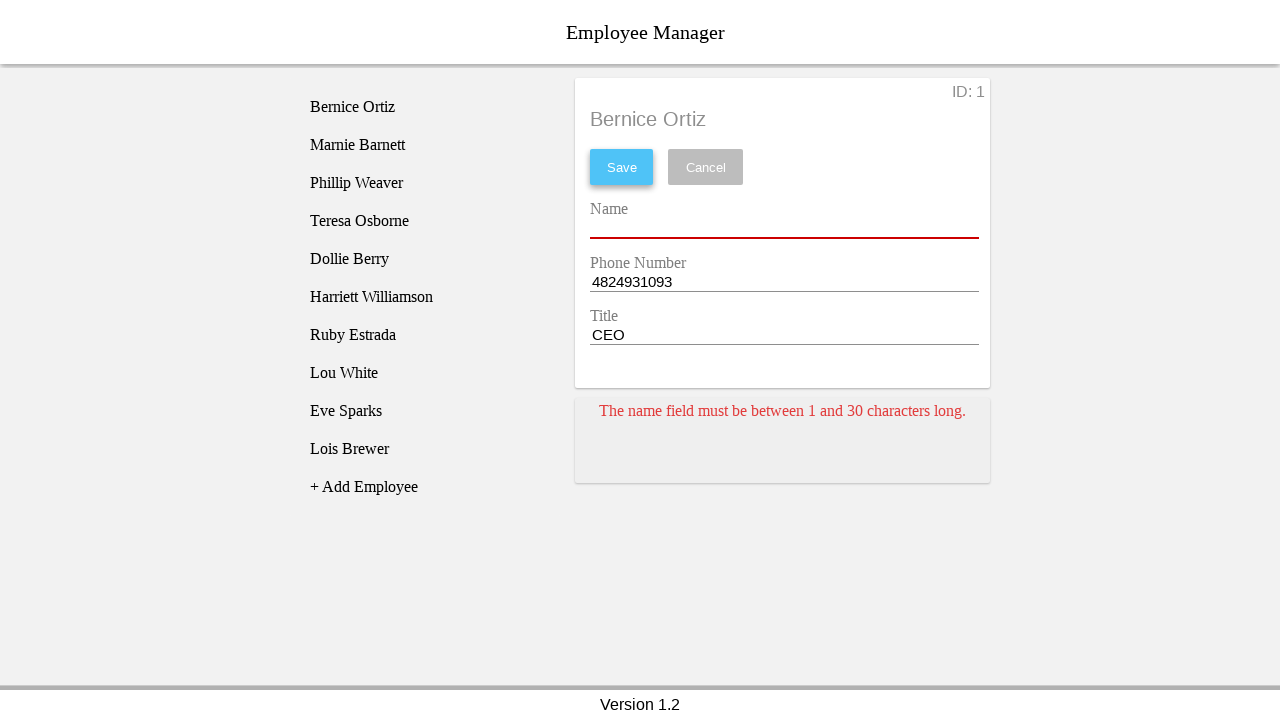

Error card appeared
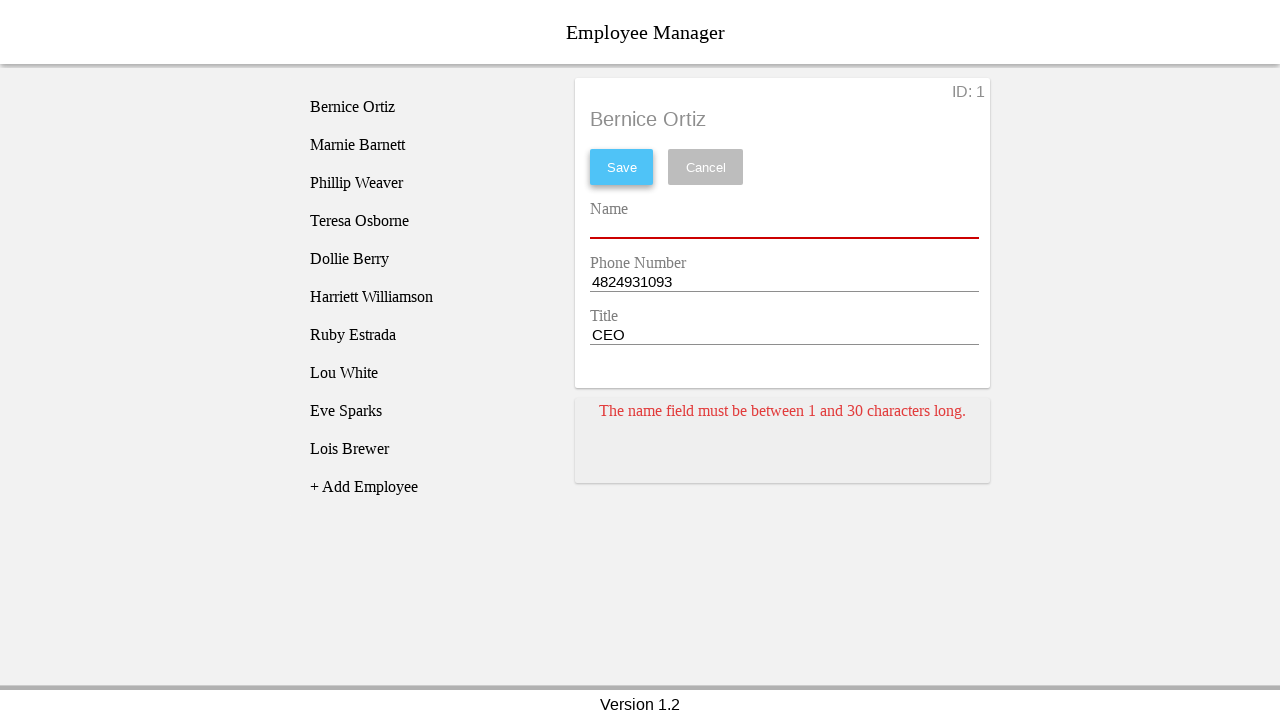

Verified error message: 'The name field must be between 1 and 30 characters long.'
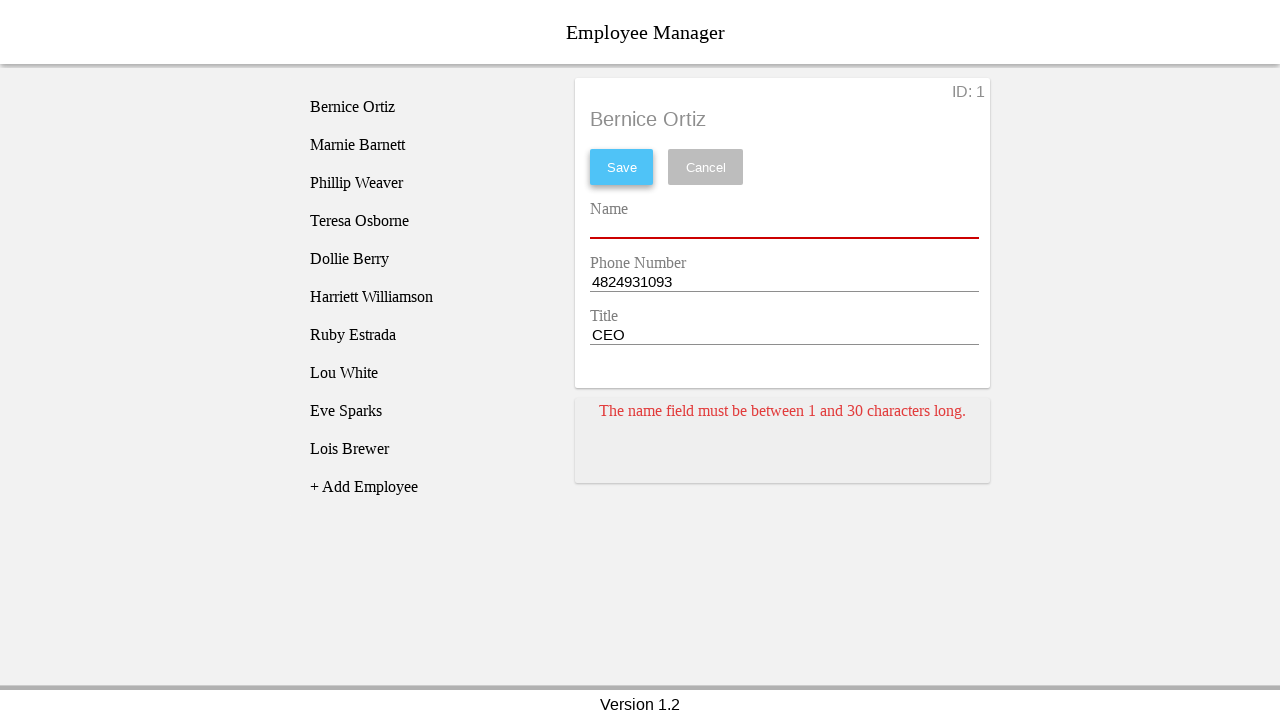

Typed space in name input to fix validation error on [name='nameEntry']
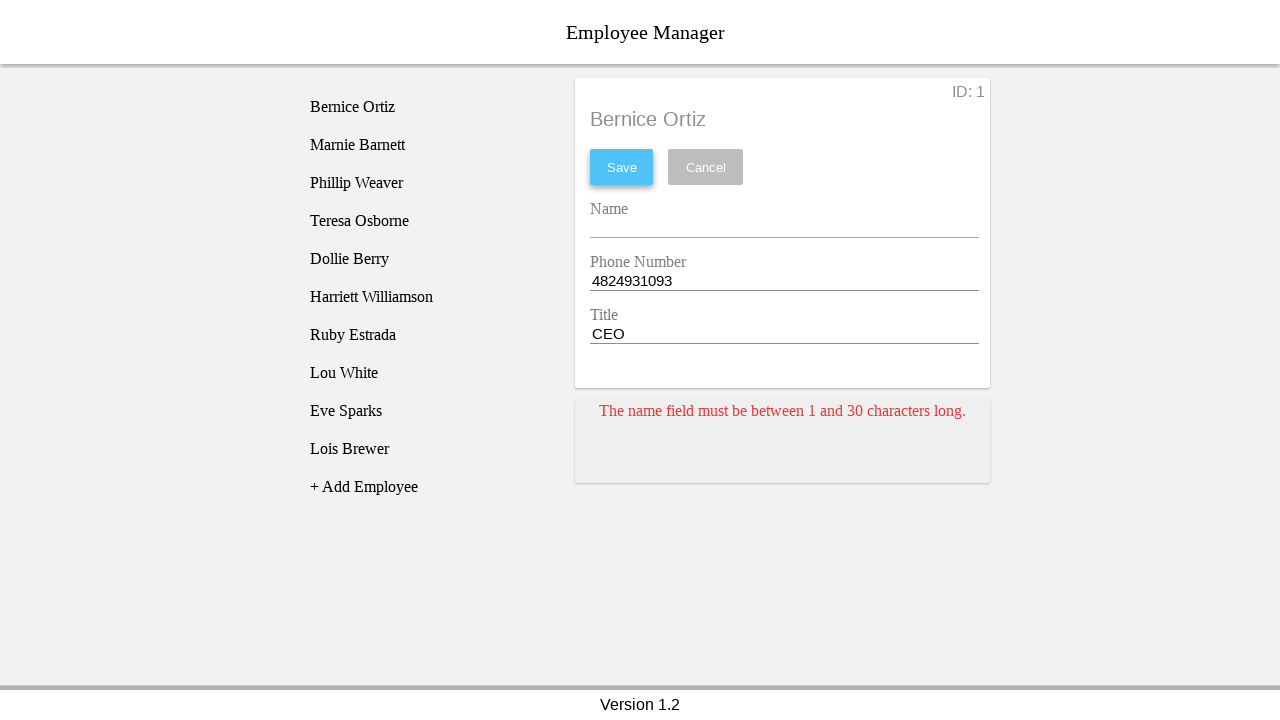

Clicked cancel button to dismiss error message at (706, 167) on [name='cancel']
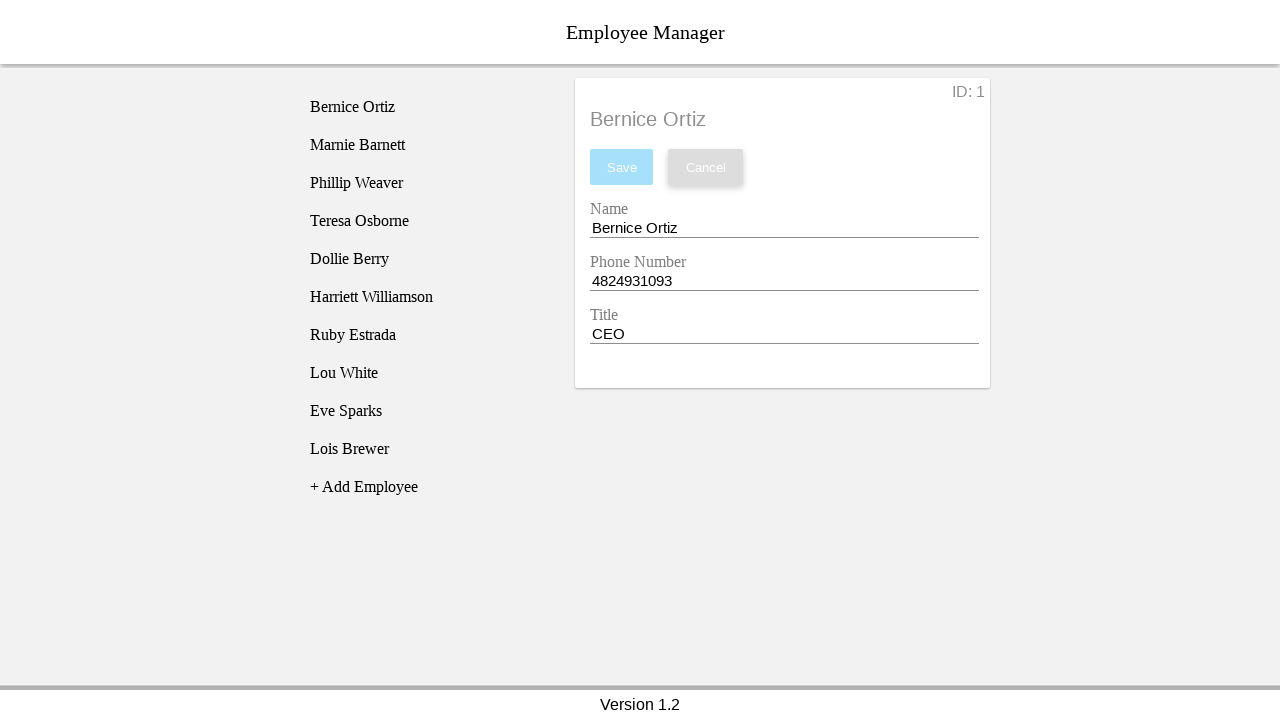

Waited for error message to clear
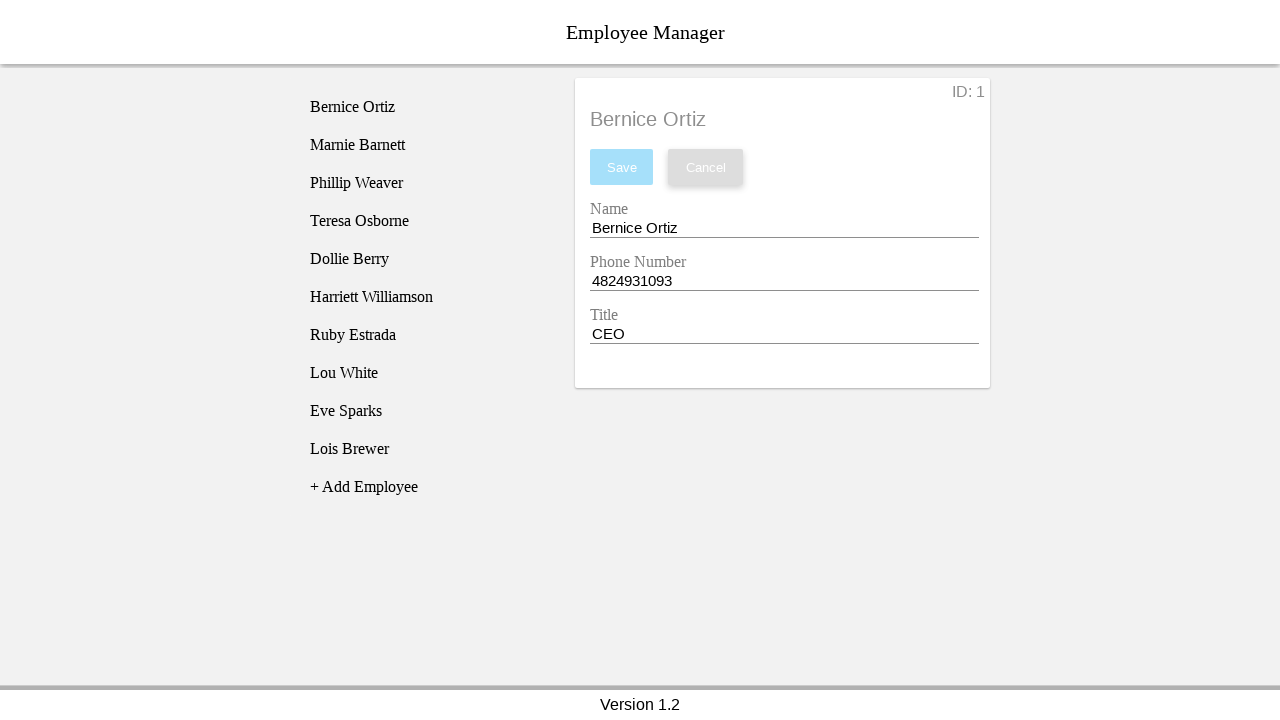

Verified error card is no longer present
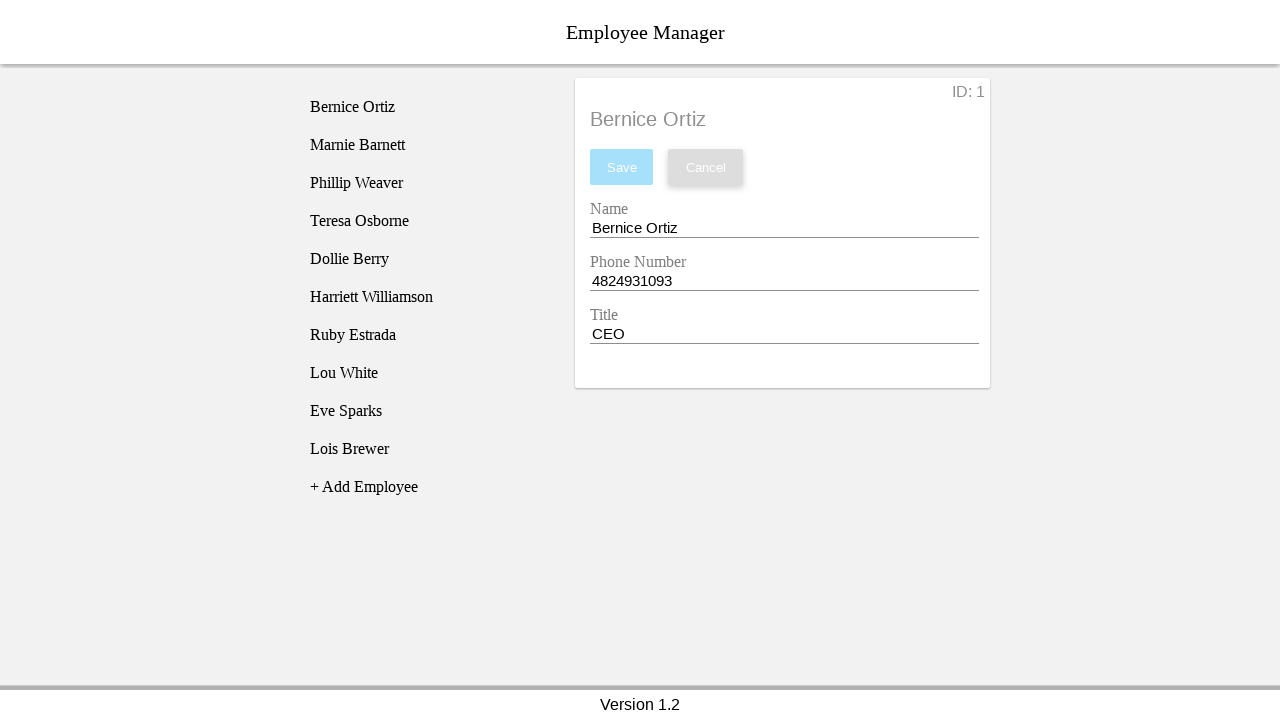

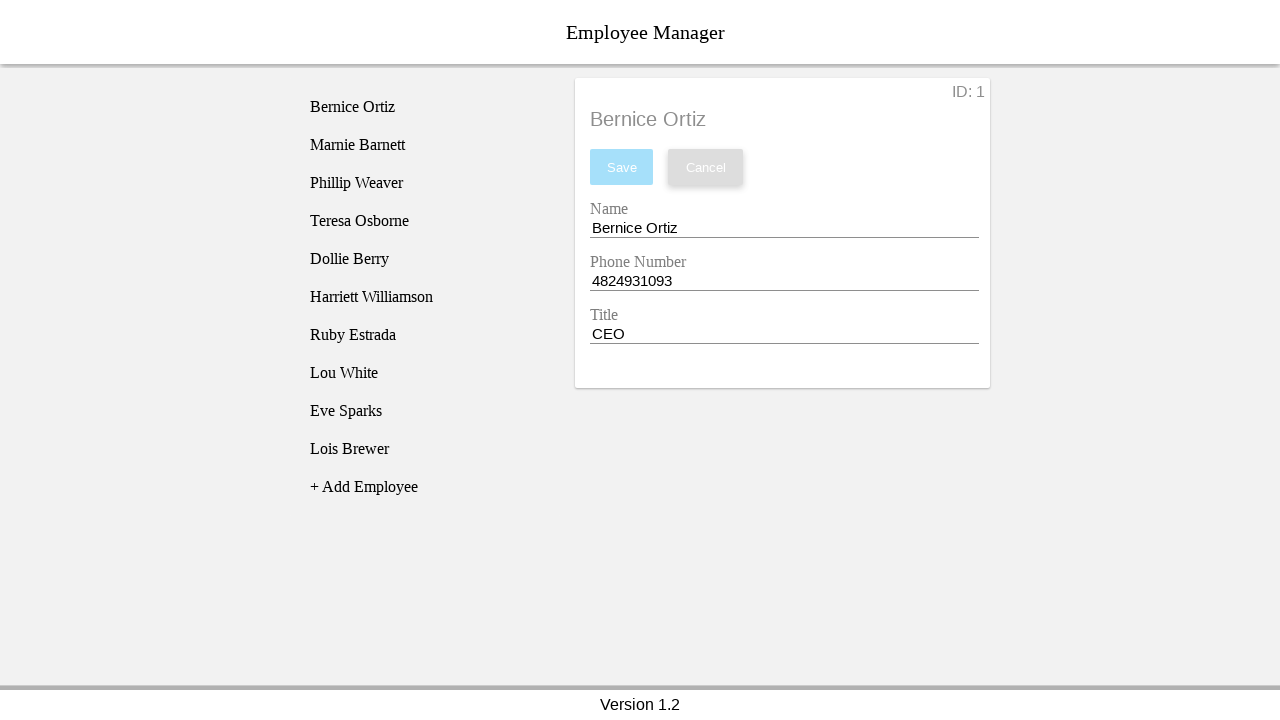